Tests that the text input field is cleared after adding a todo item

Starting URL: https://demo.playwright.dev/todomvc

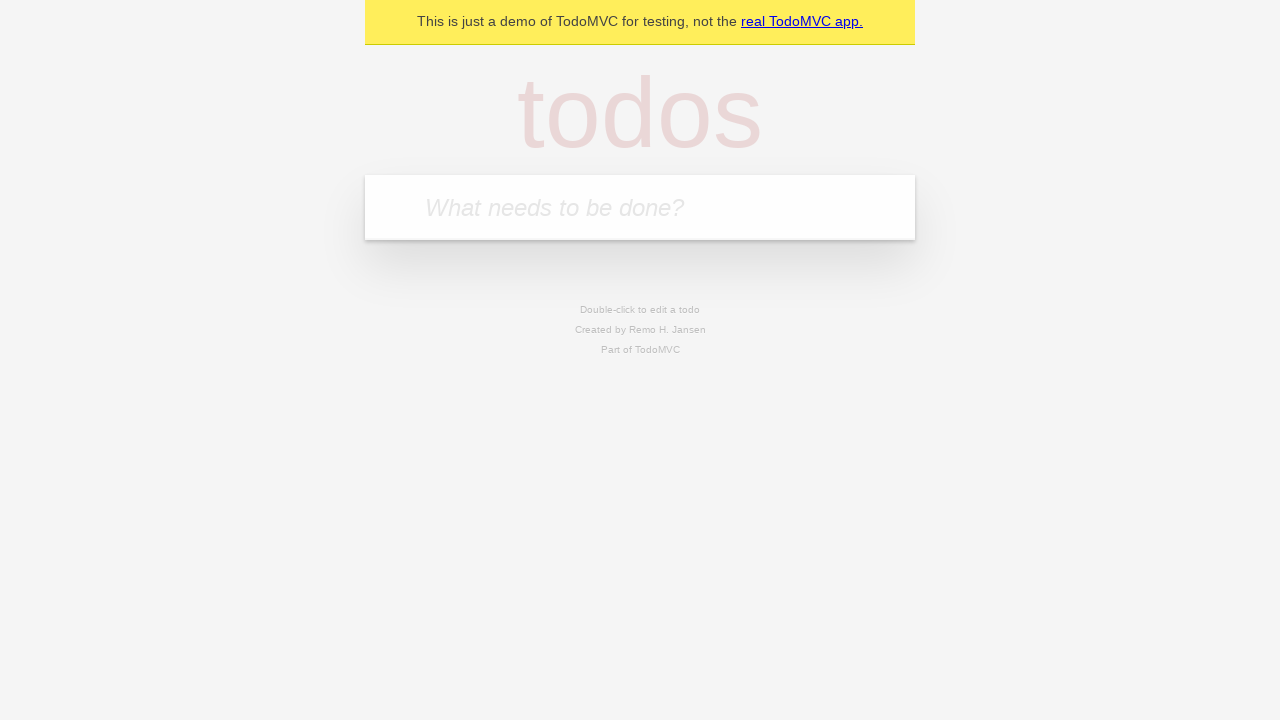

Located the new todo input field
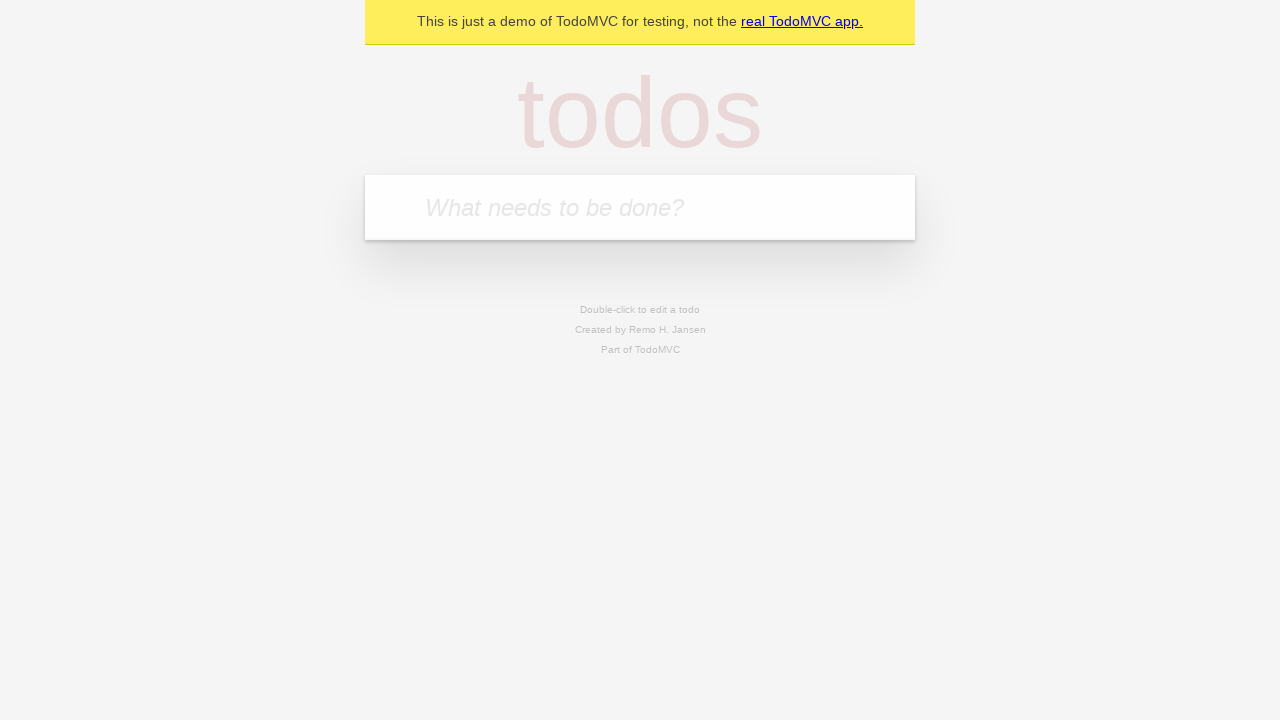

Filled todo input field with 'buy some cheese' on internal:attr=[placeholder="What needs to be done?"i]
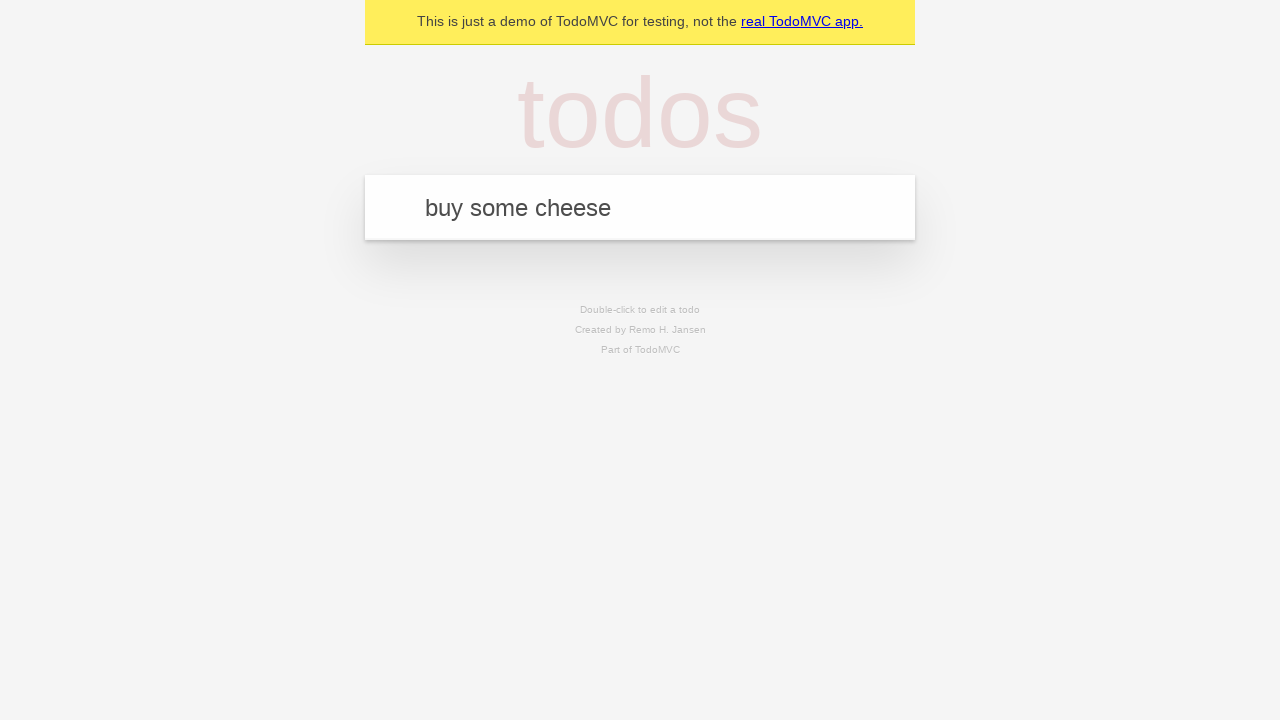

Pressed Enter to add the todo item on internal:attr=[placeholder="What needs to be done?"i]
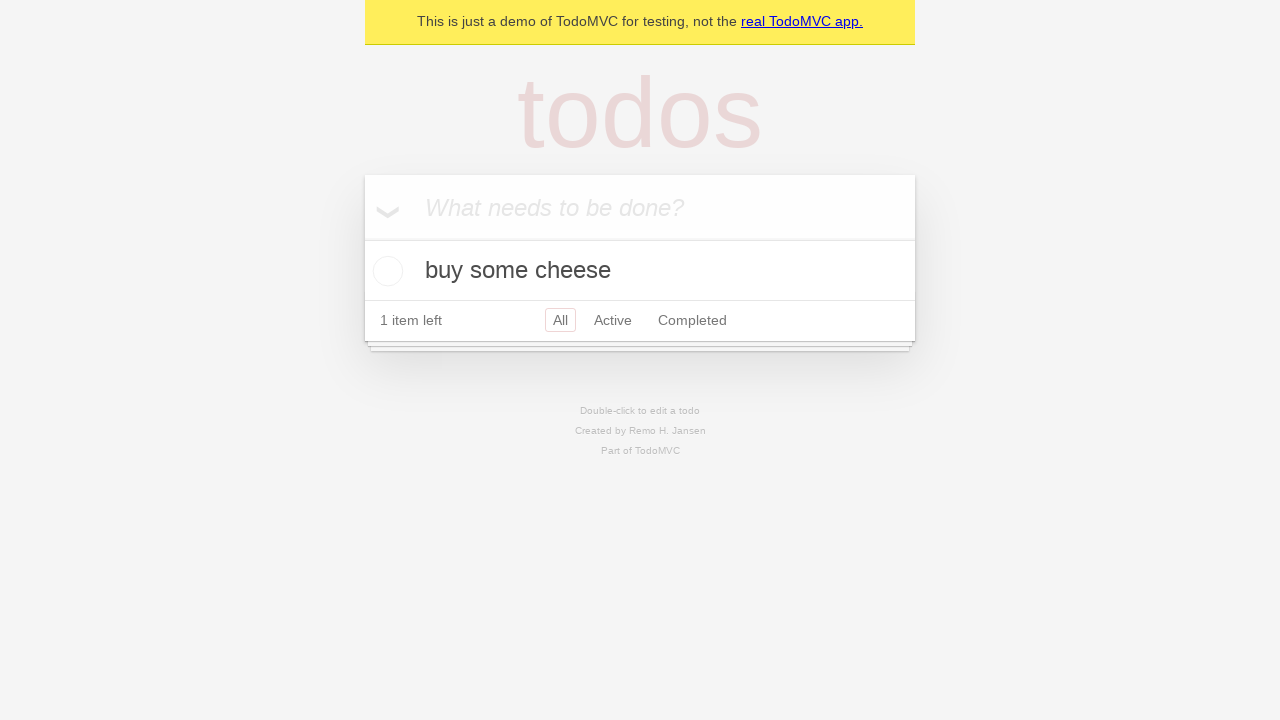

Verified that the todo item was added to the list
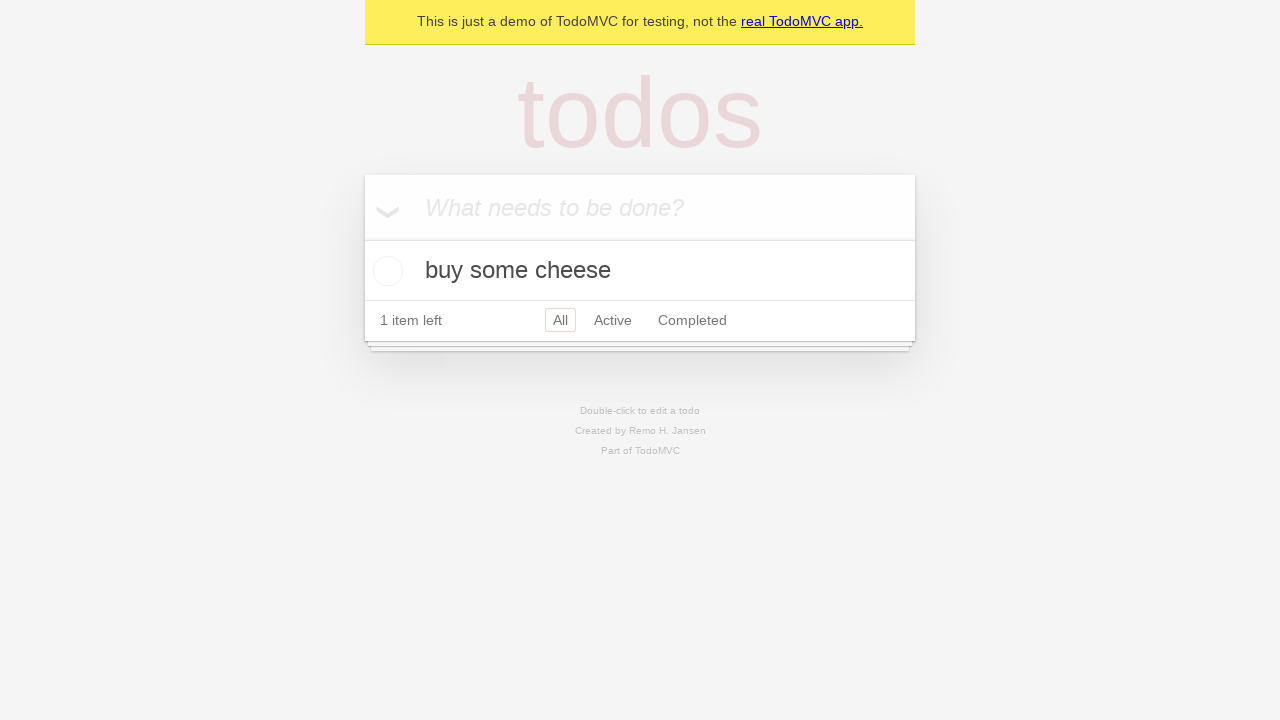

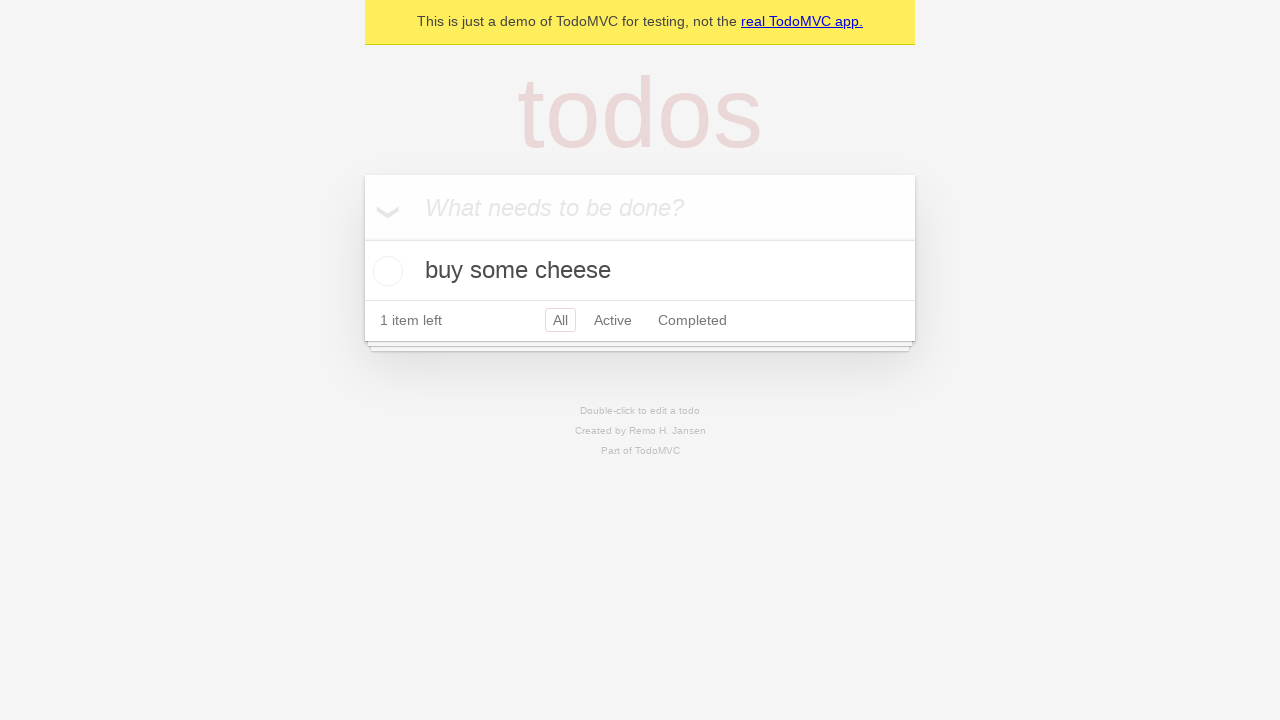